Tests drag and drop functionality by moving a draggable element to two different drop zones and verifying successful drops

Starting URL: https://v1.training-support.net/selenium/drag-drop

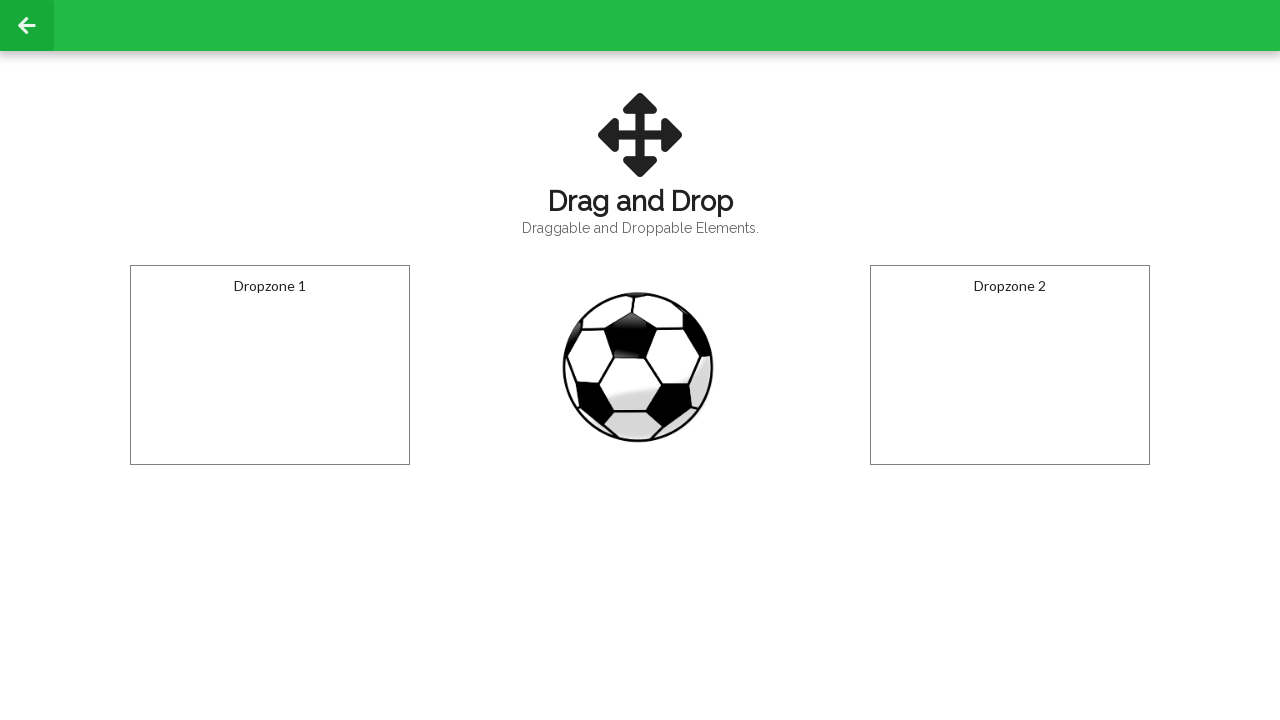

Located the draggable ball element
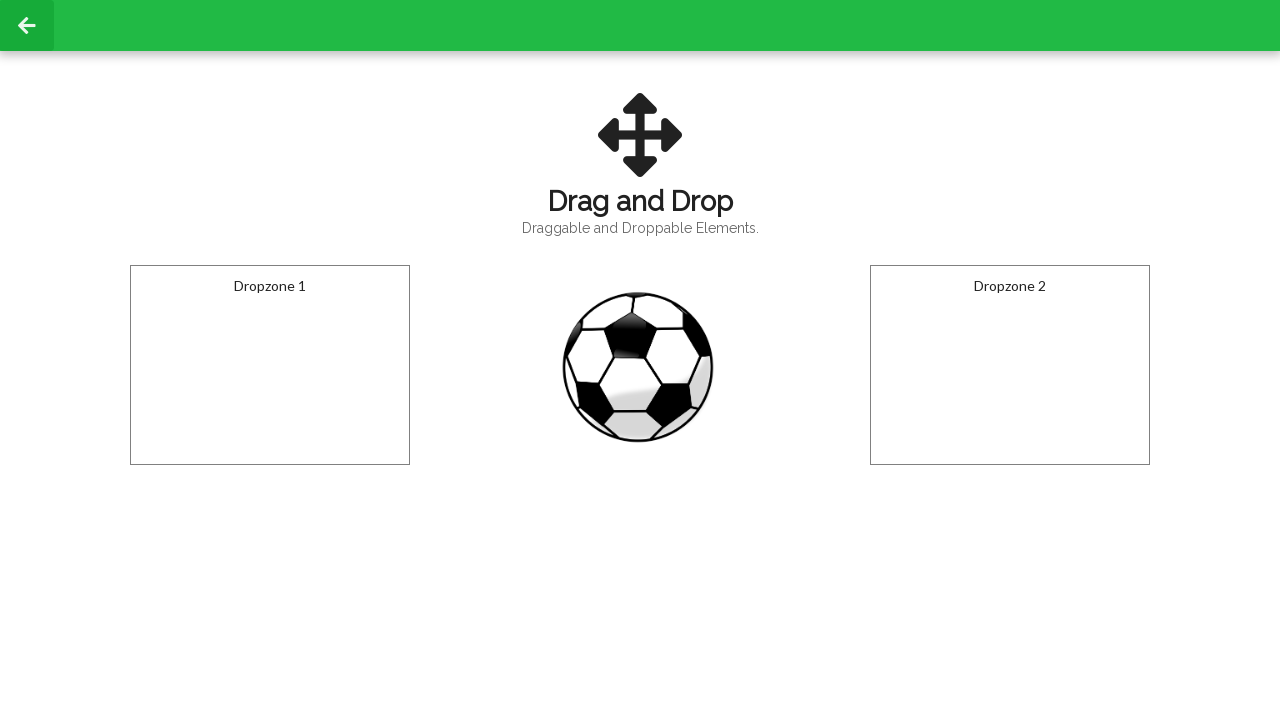

Located the first drop zone
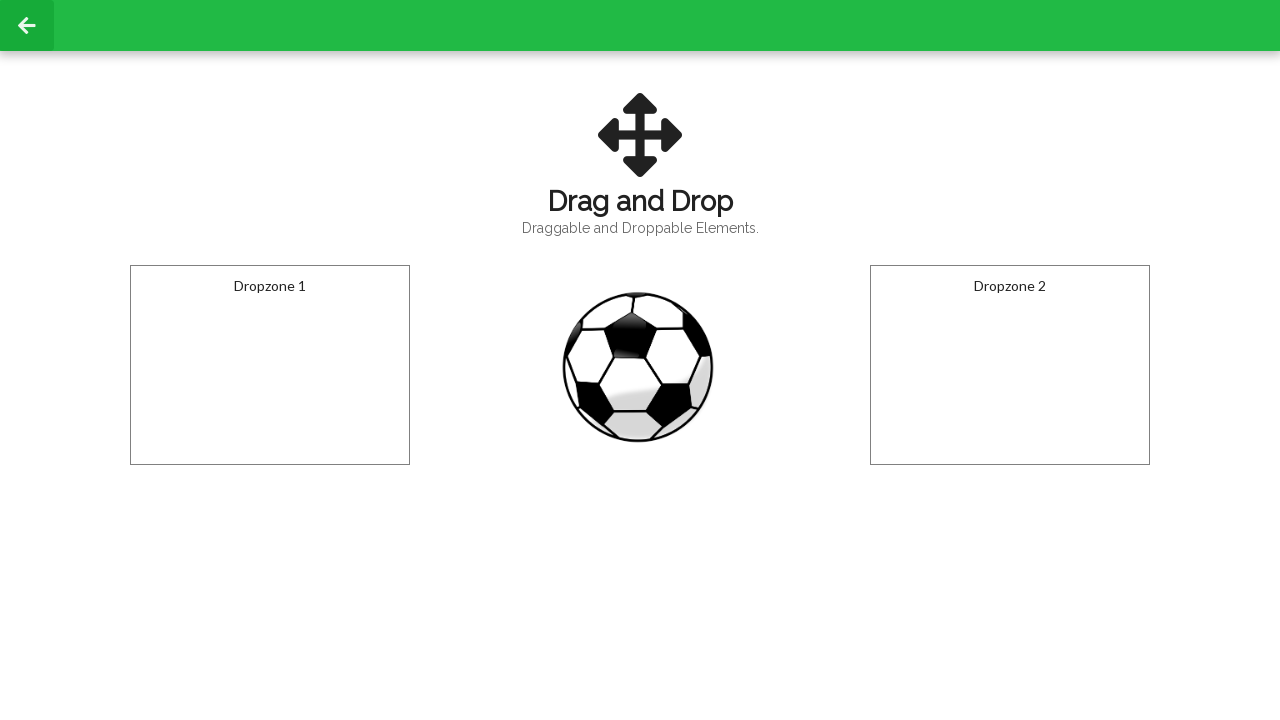

Dragged ball to first drop zone at (270, 365)
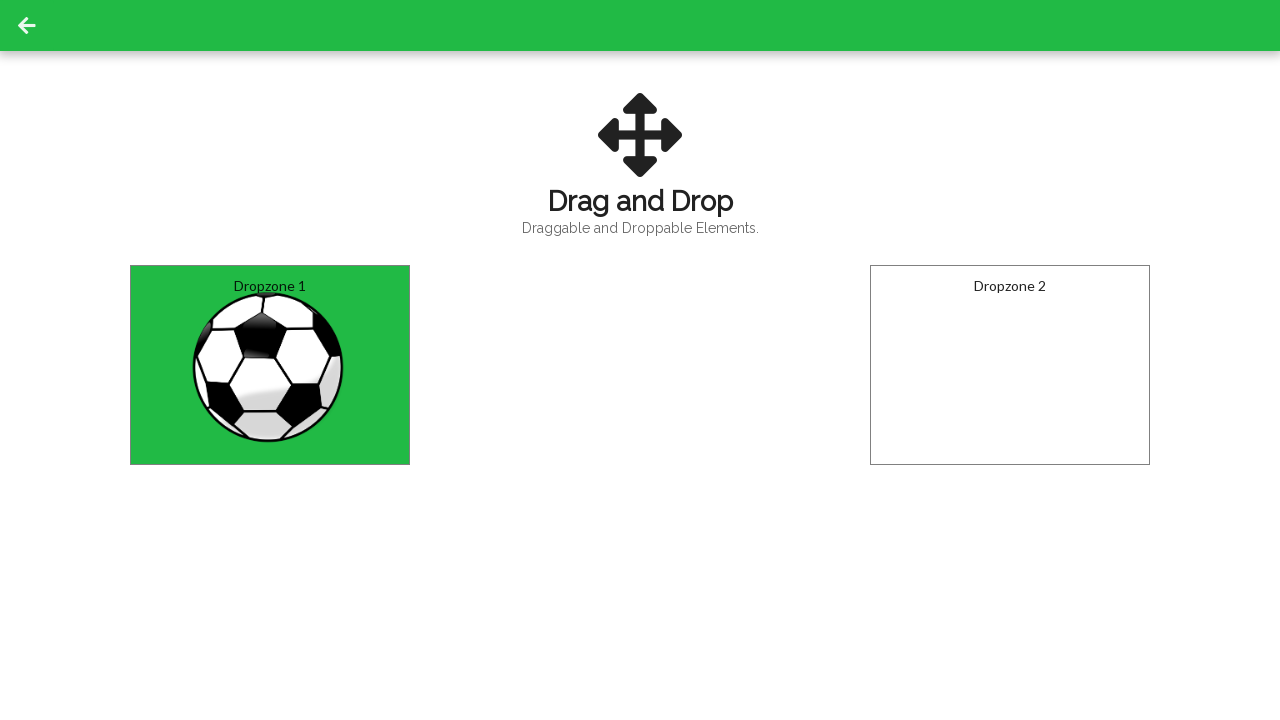

Retrieved text content of first drop zone
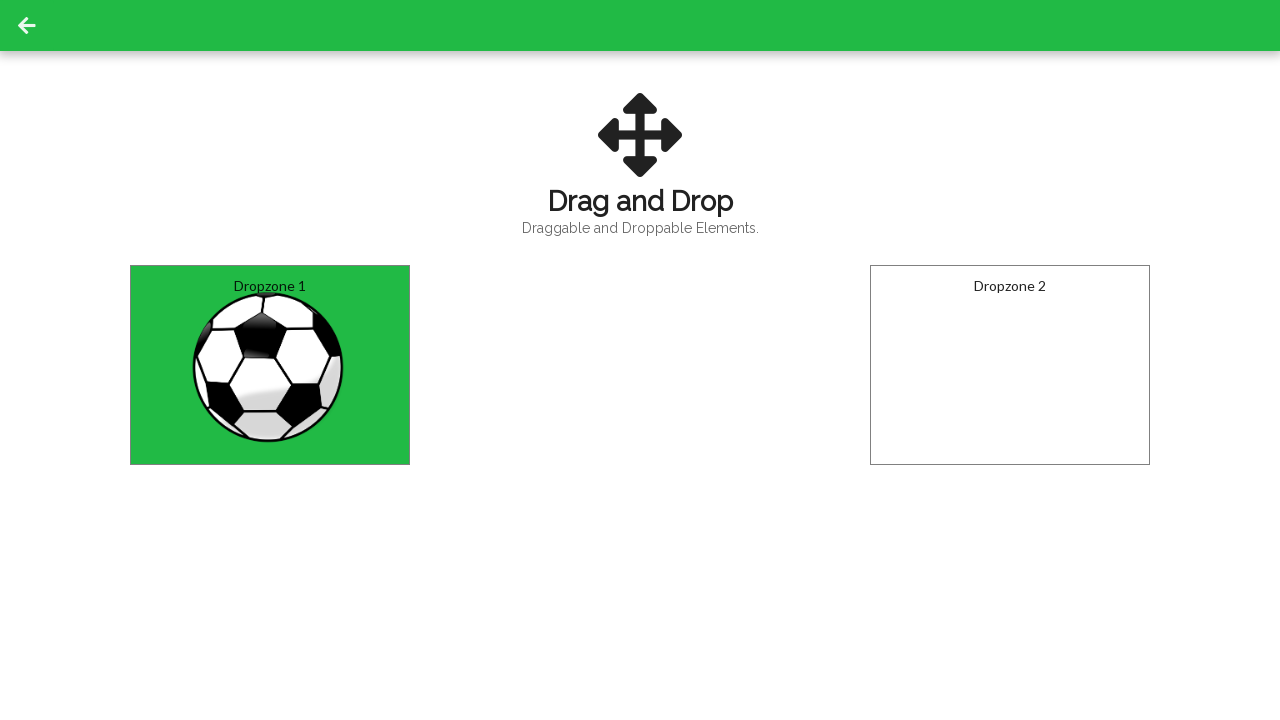

Located the second drop zone
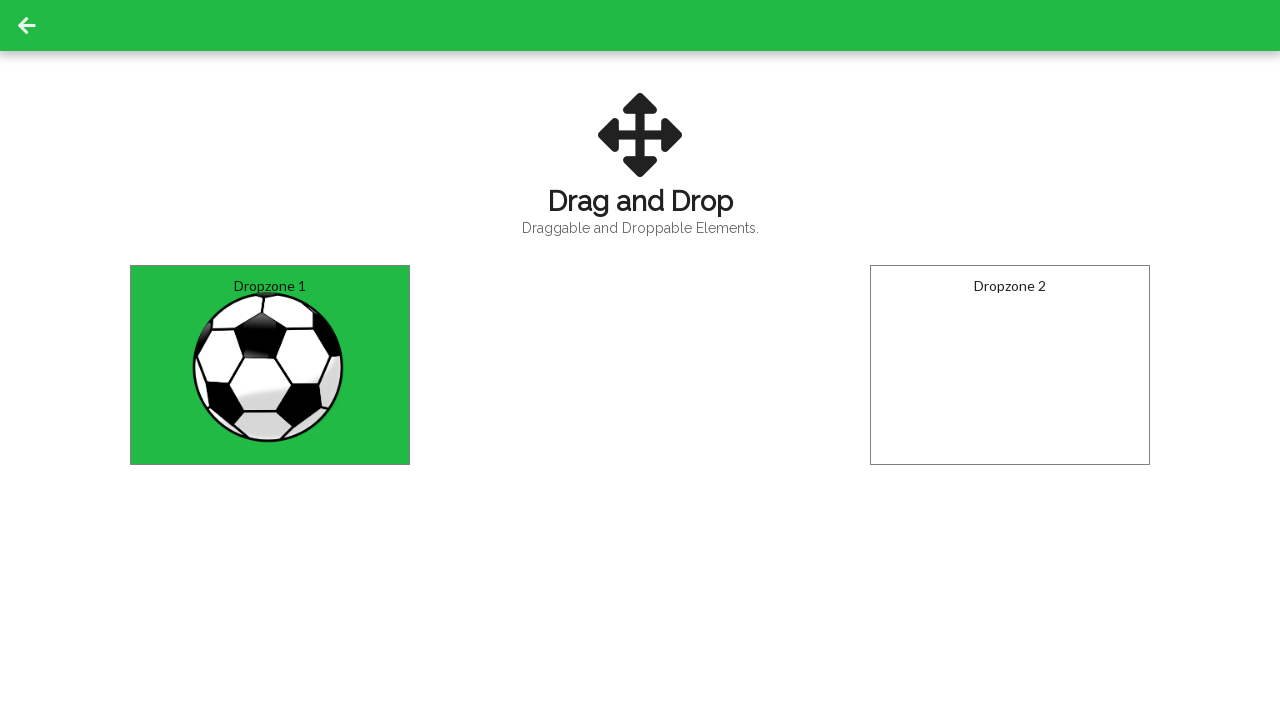

Dragged ball to second drop zone at (1010, 365)
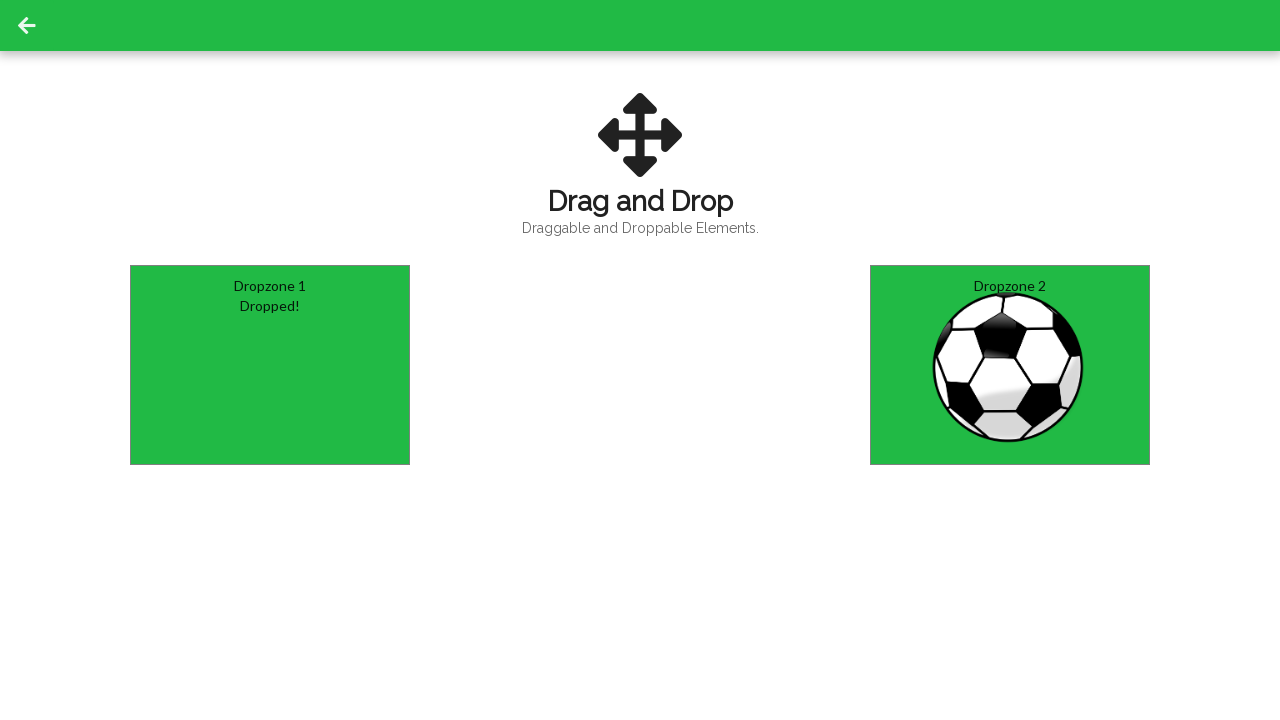

Retrieved text content of second drop zone
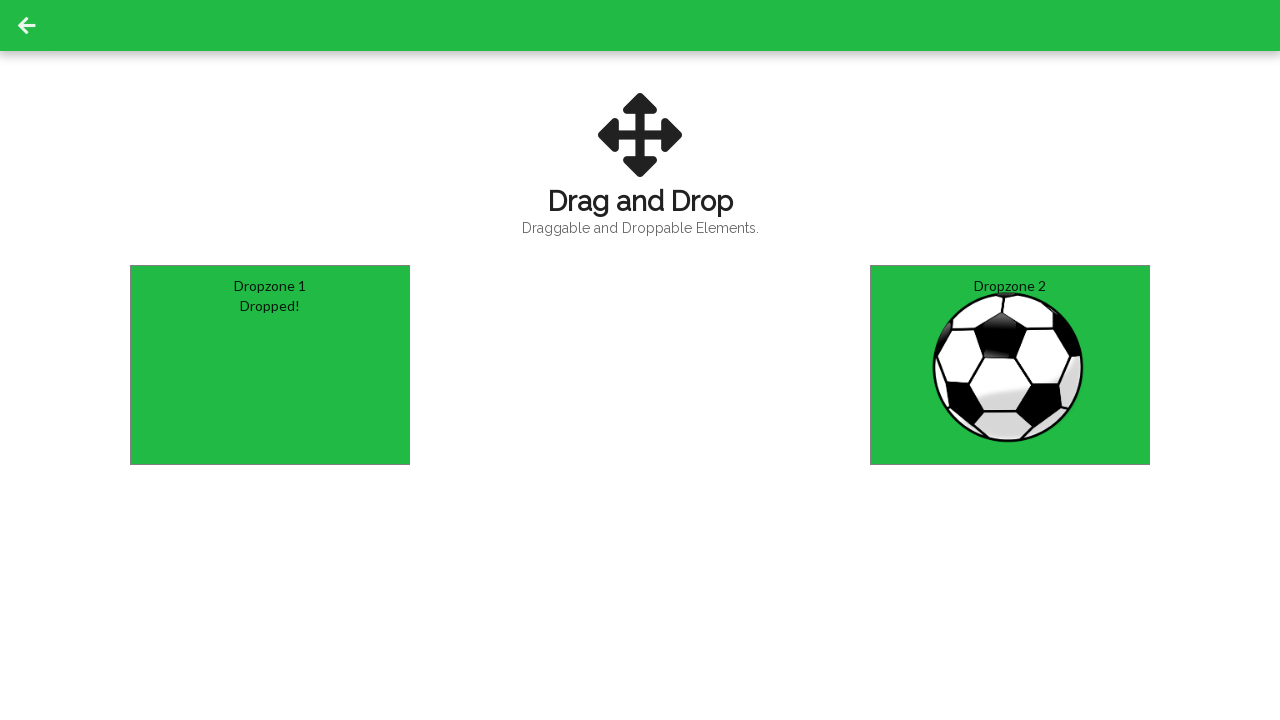

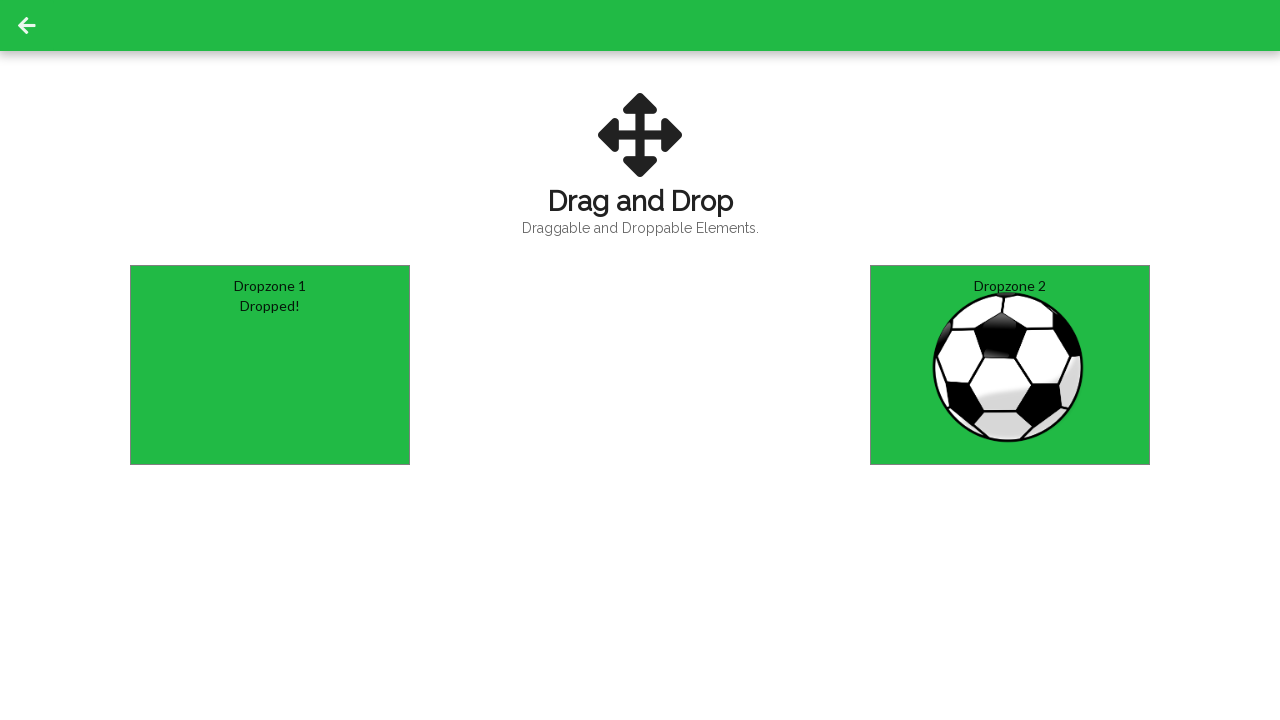